Tests adding and removing dynamic elements by clicking Add Element button twice and then removing one element

Starting URL: http://the-internet.herokuapp.com/add_remove_elements/

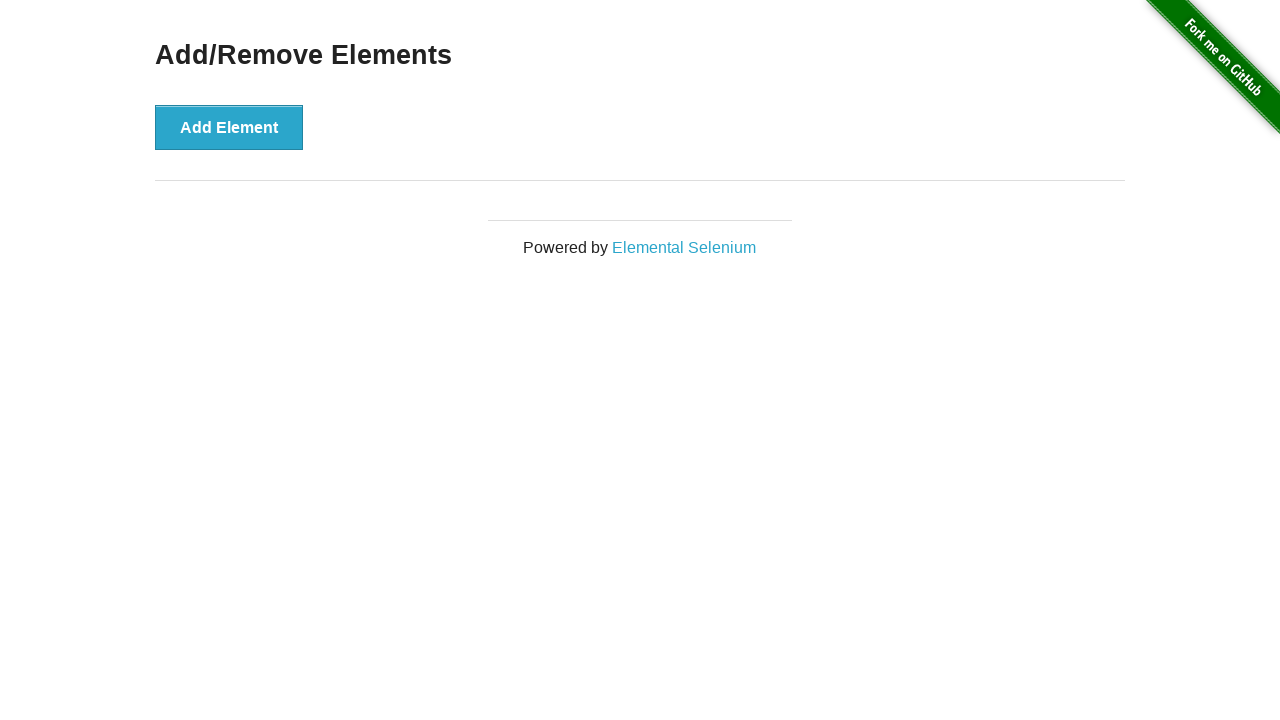

Clicked Add Element button (first click) at (229, 127) on xpath=//button[text()='Add Element']
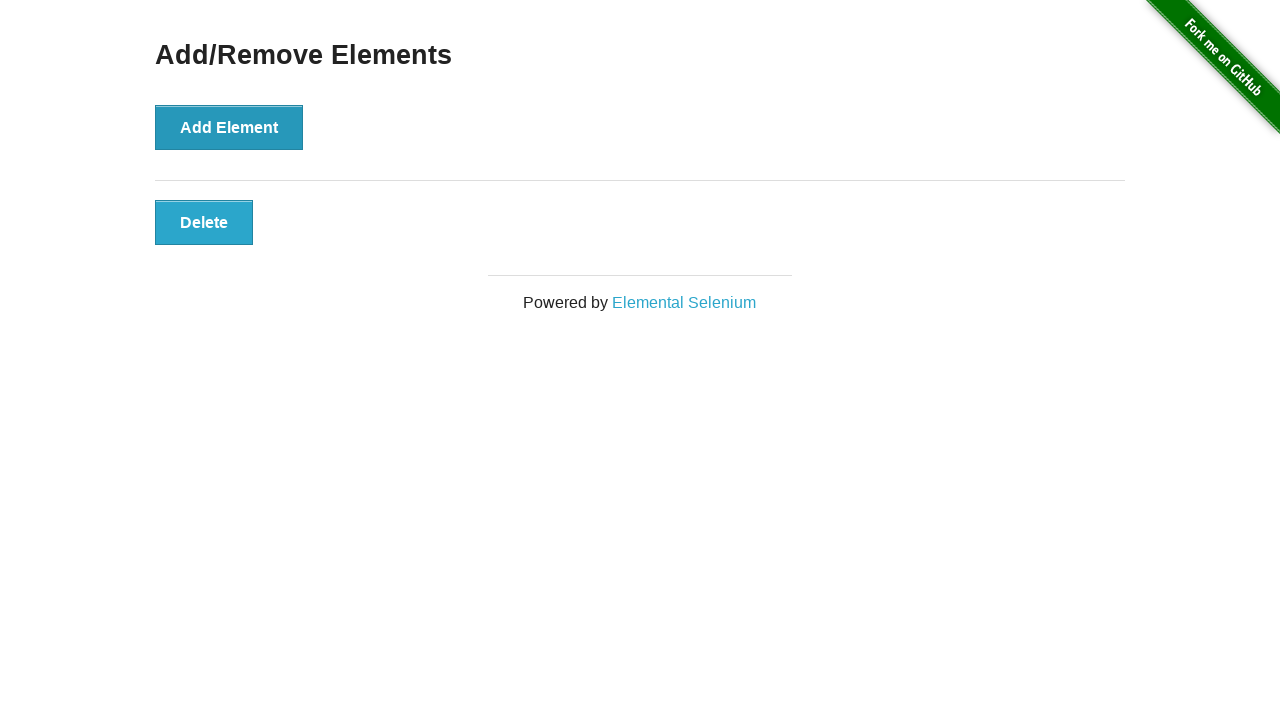

Clicked Add Element button (second click) at (229, 127) on xpath=//button[text()='Add Element']
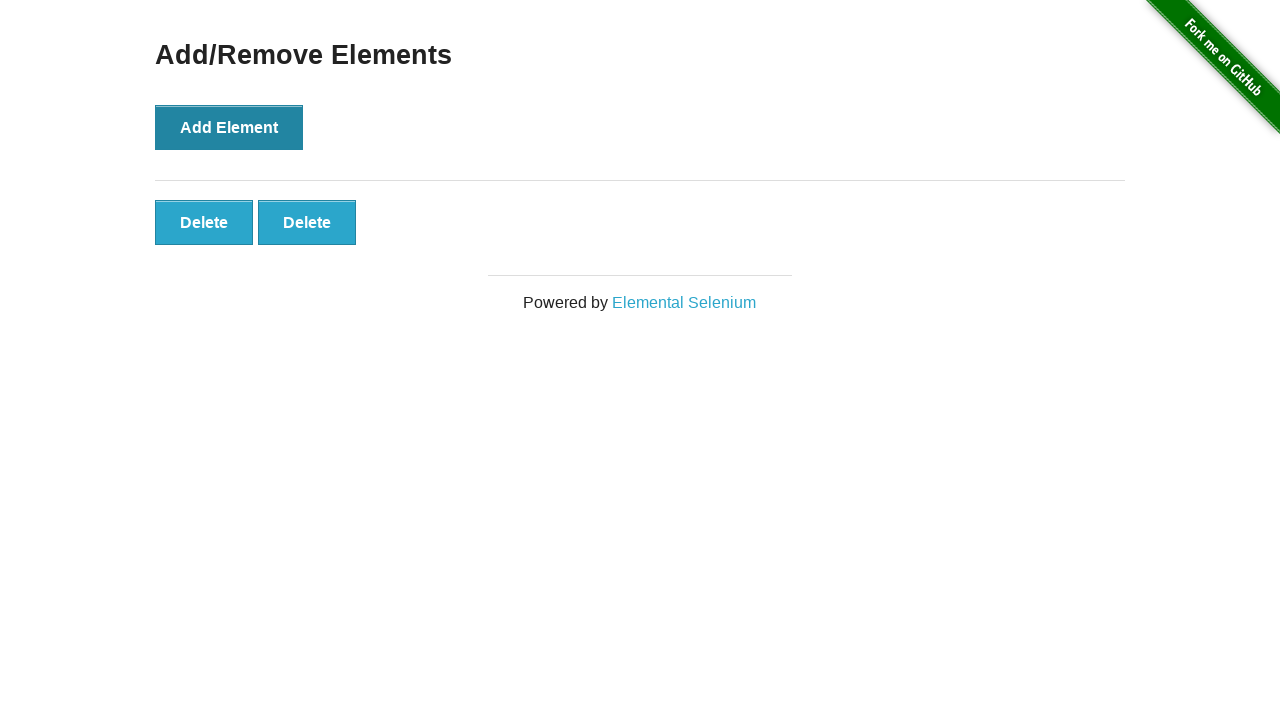

Clicked first Delete button to remove an element at (204, 222) on xpath=//button[text()='Delete'] >> nth=0
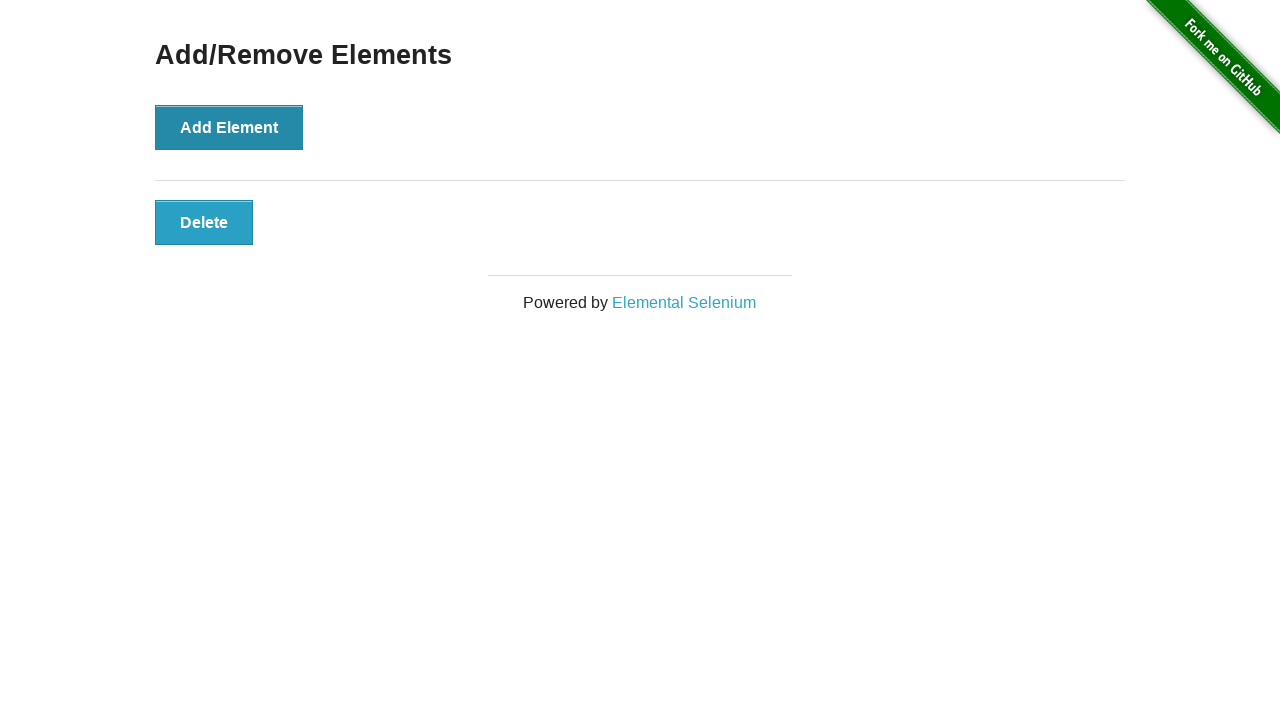

Verified that one Delete button remains after removal
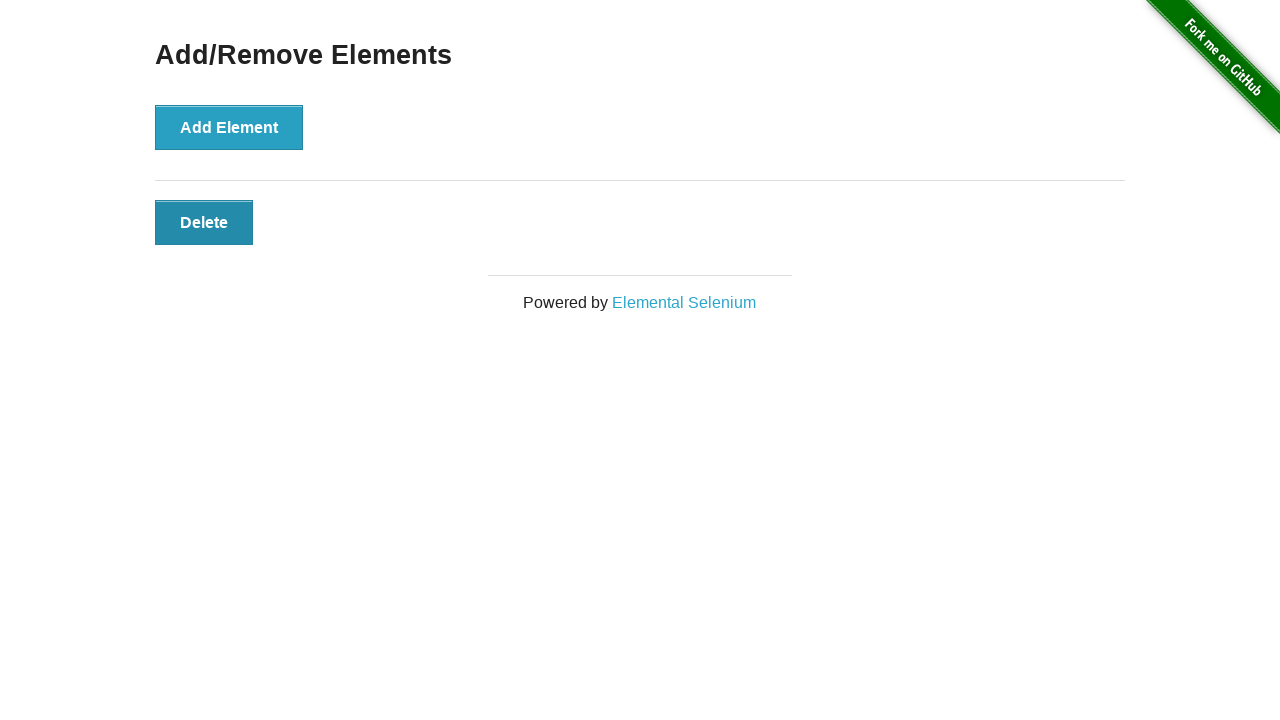

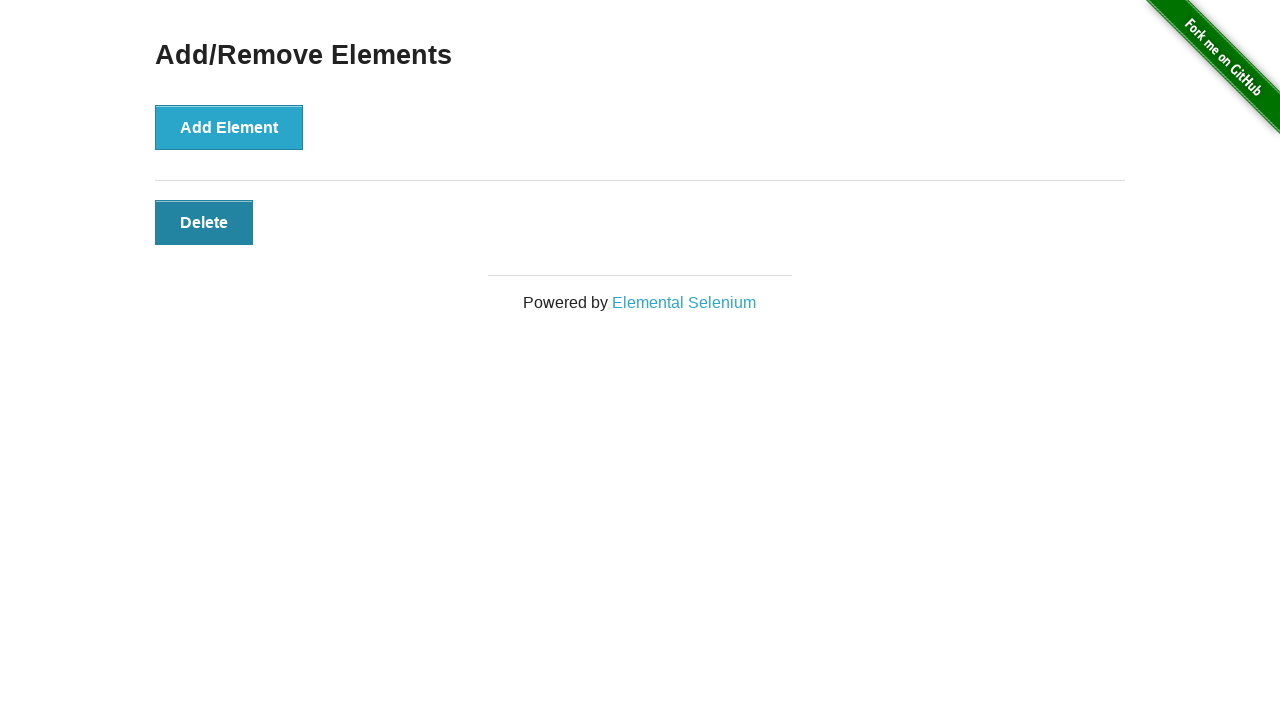